Navigates through multiple pages of Hacker News by clicking the "More" button to load additional content

Starting URL: https://news.ycombinator.com/

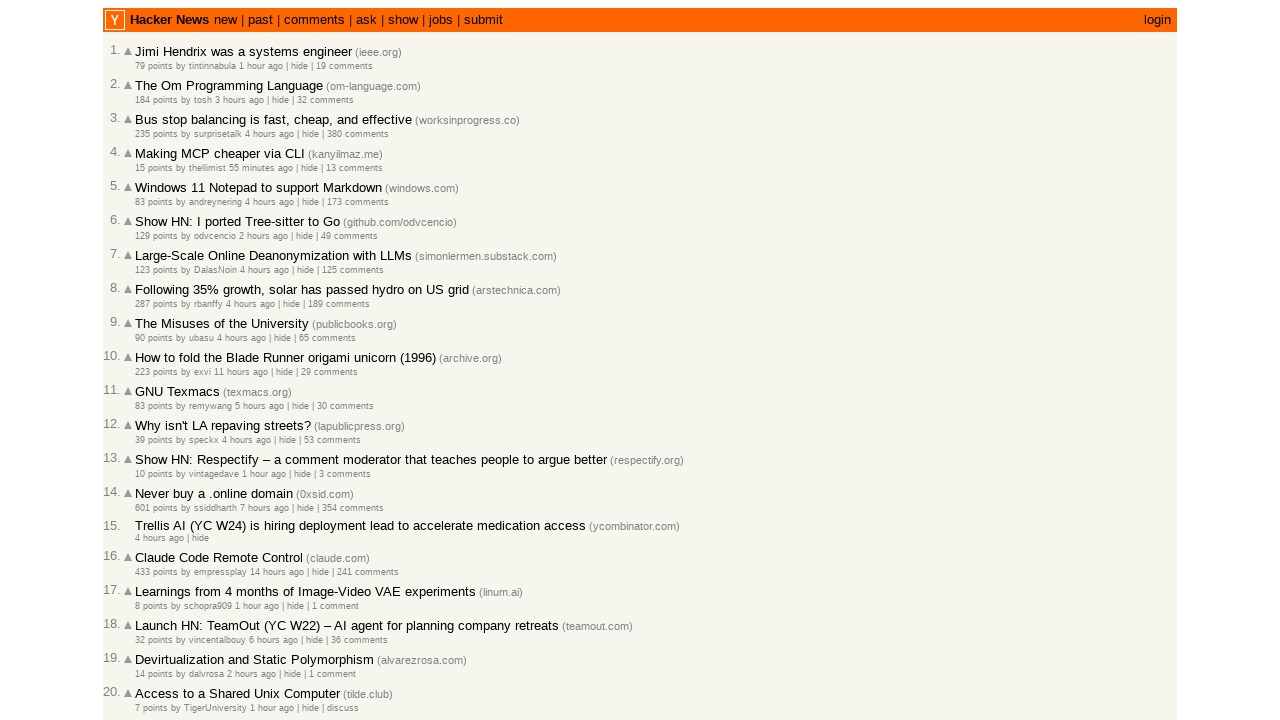

Waited for initial article titles to load on Hacker News homepage
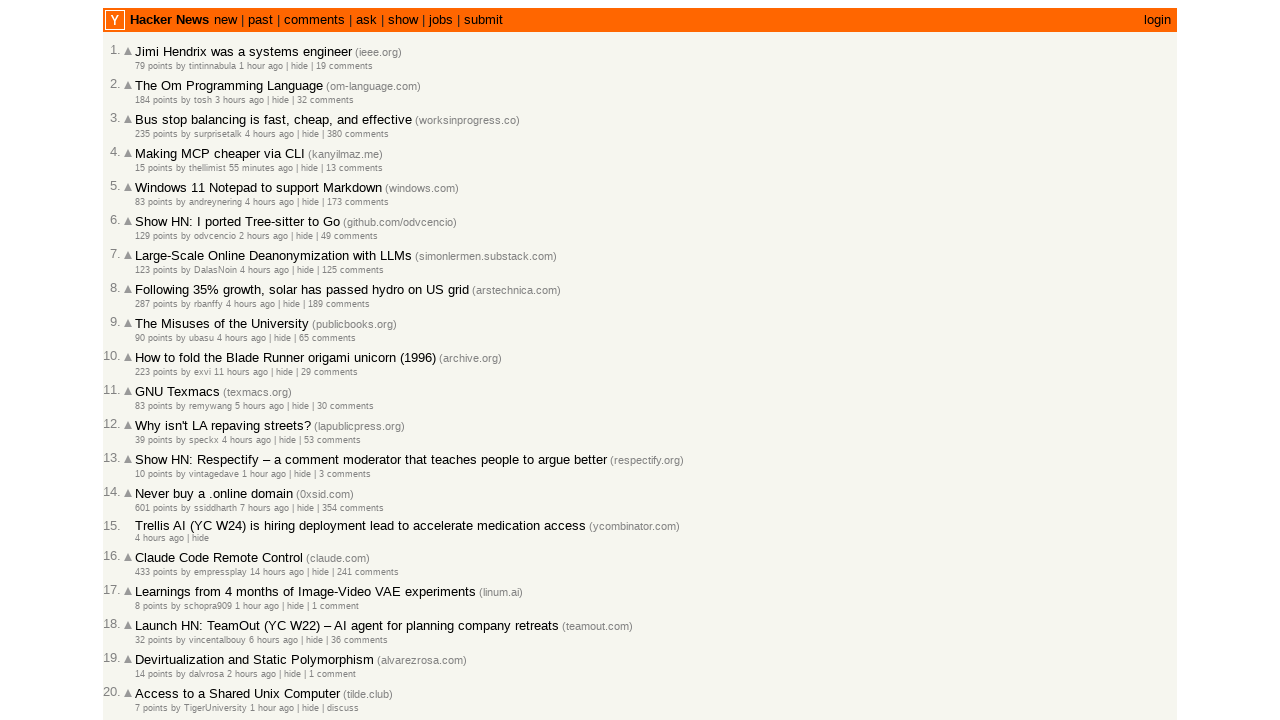

Verified article title links are present on the page
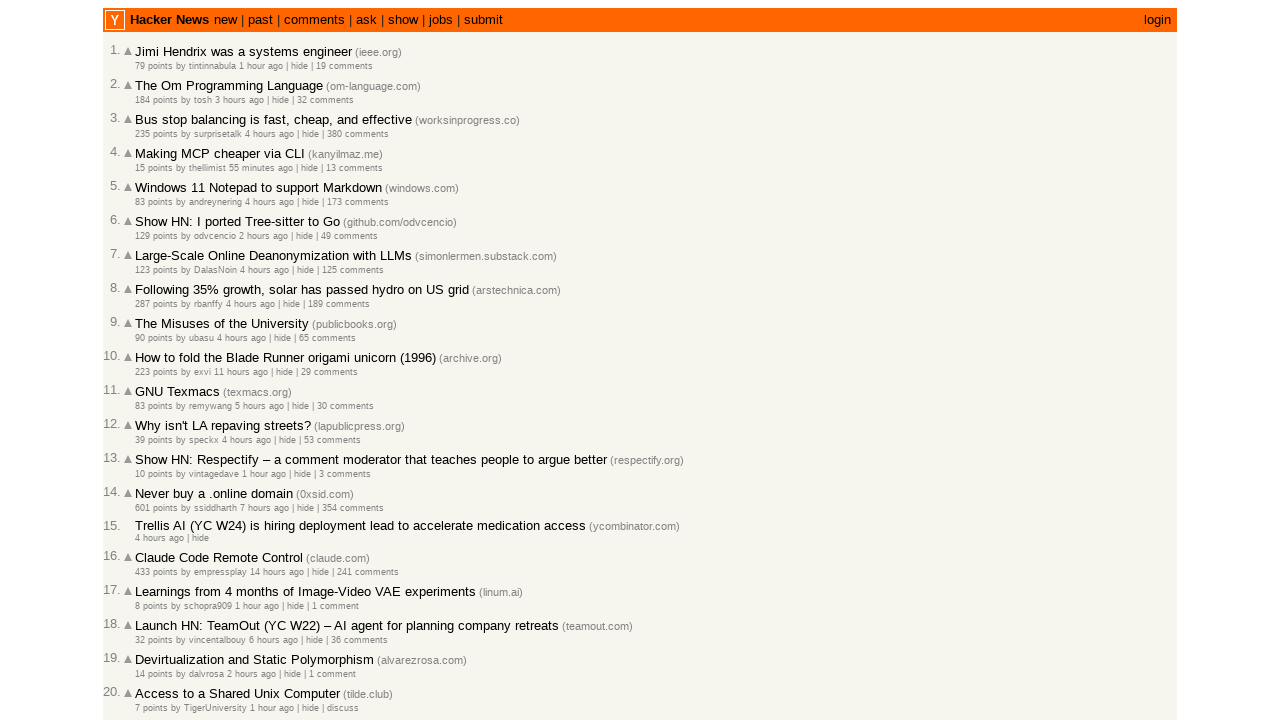

Verified user links are present on the page
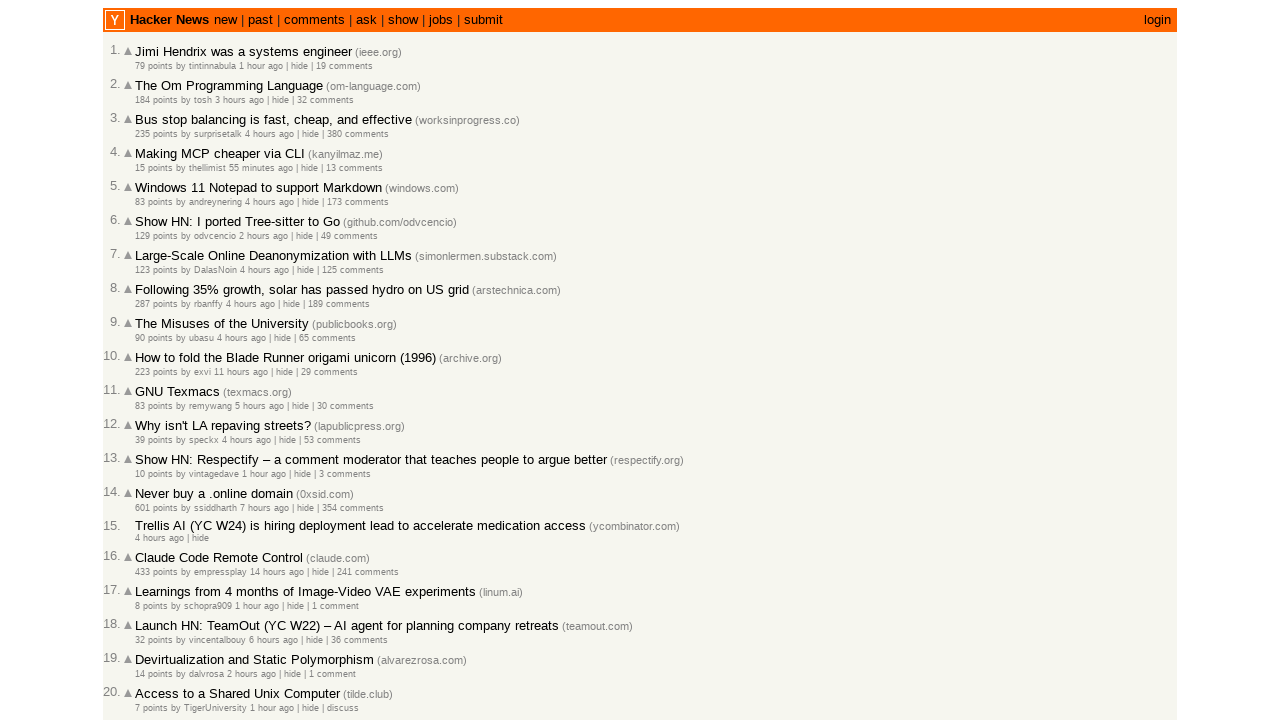

Verified article age timestamps are present on the page
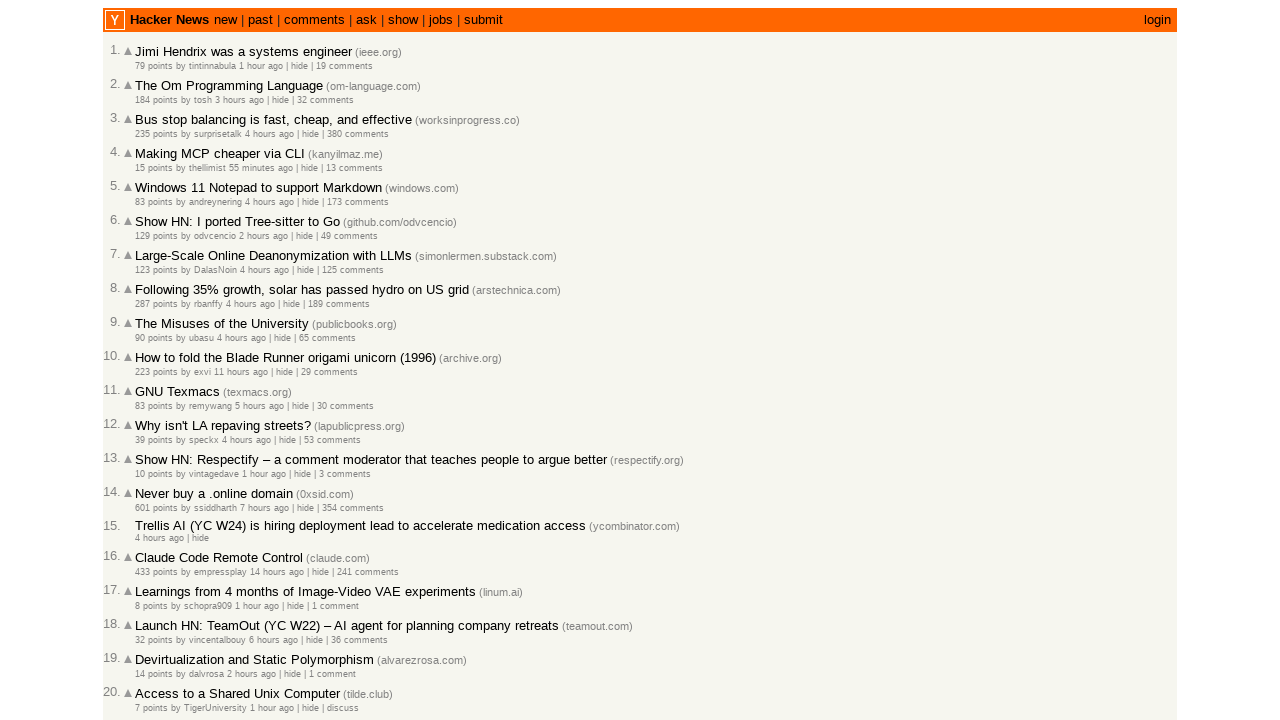

Queried for the 'More' link to load next page
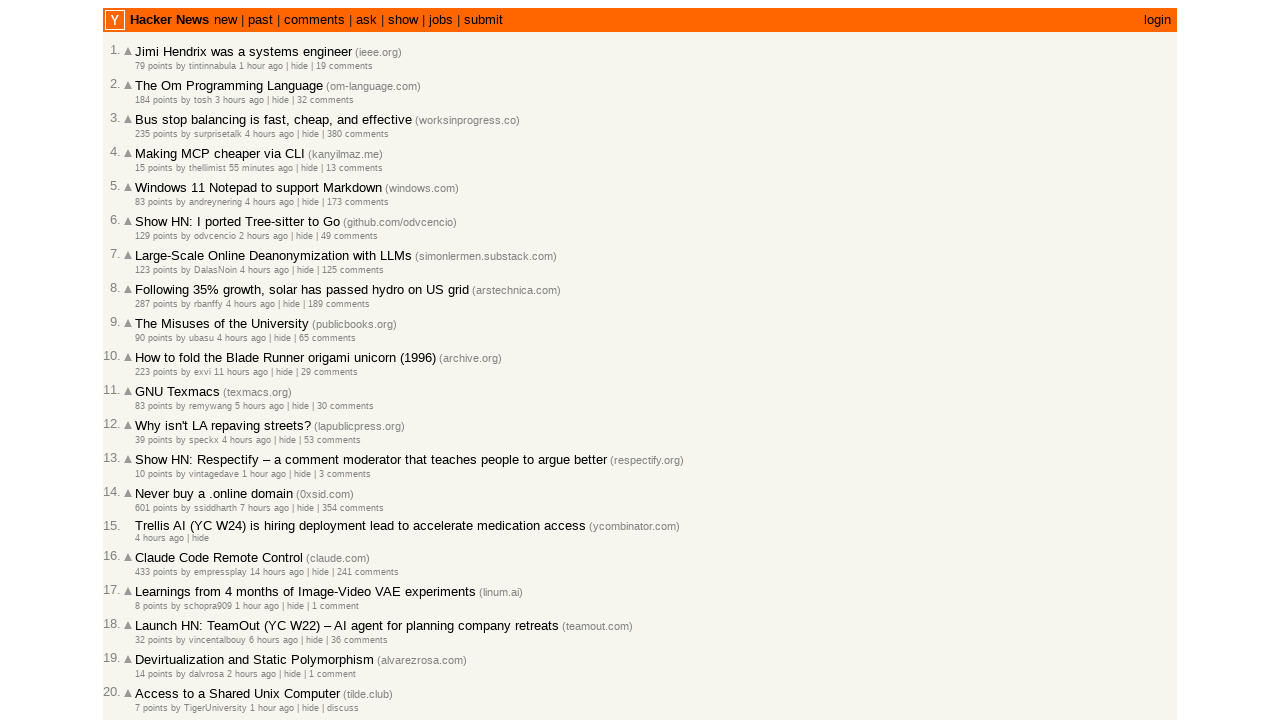

Clicked 'More' button to load next page (iteration 1) at (149, 616) on a.morelink
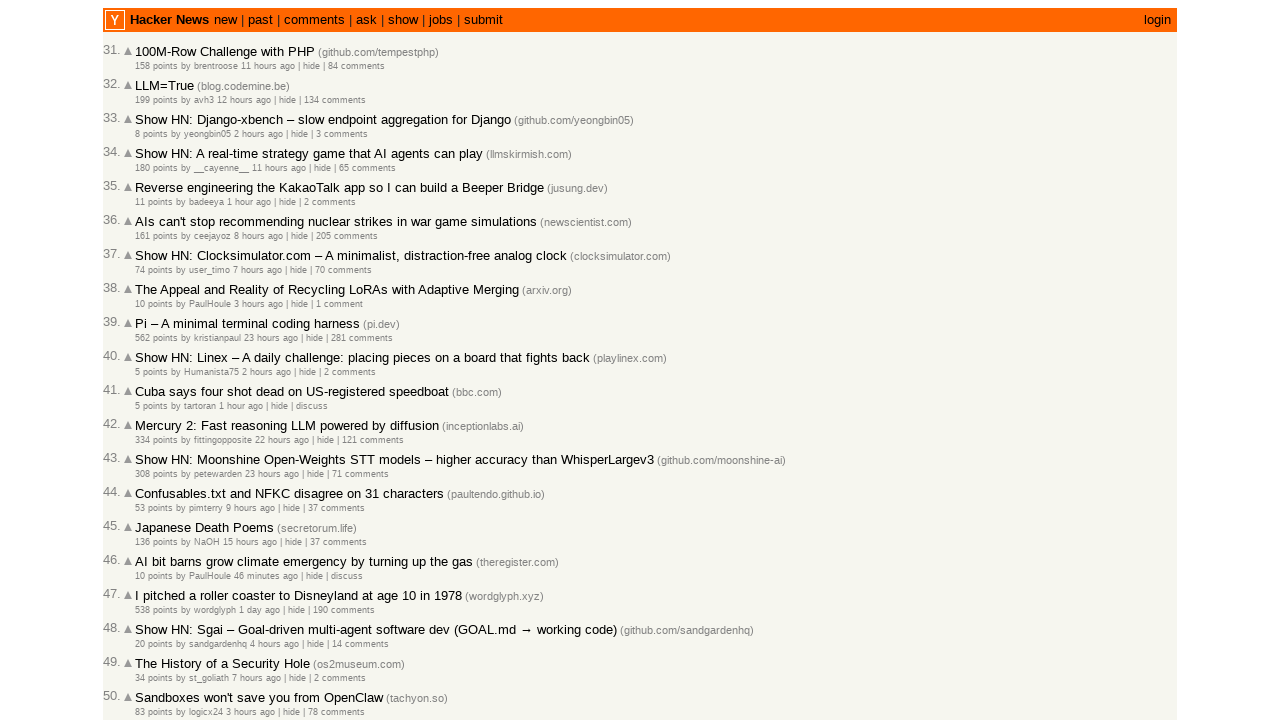

Waited for new content to load after clicking 'More'
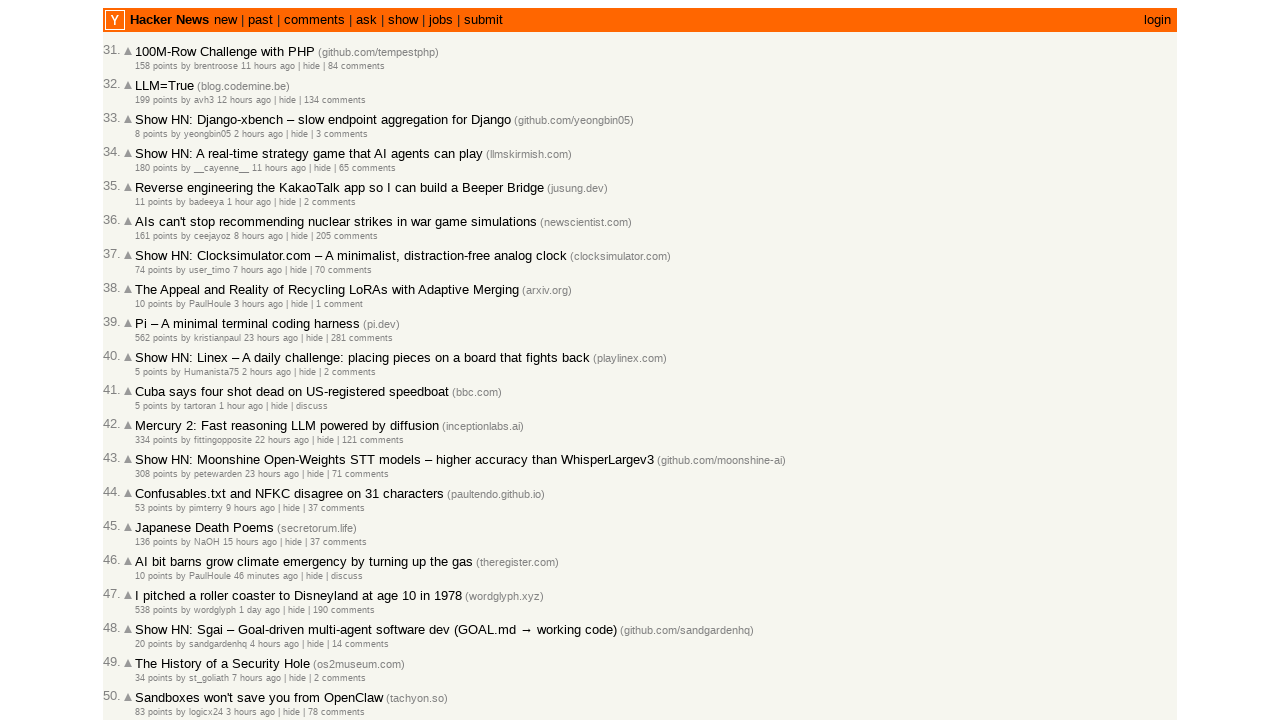

Verified article title links are present on the page
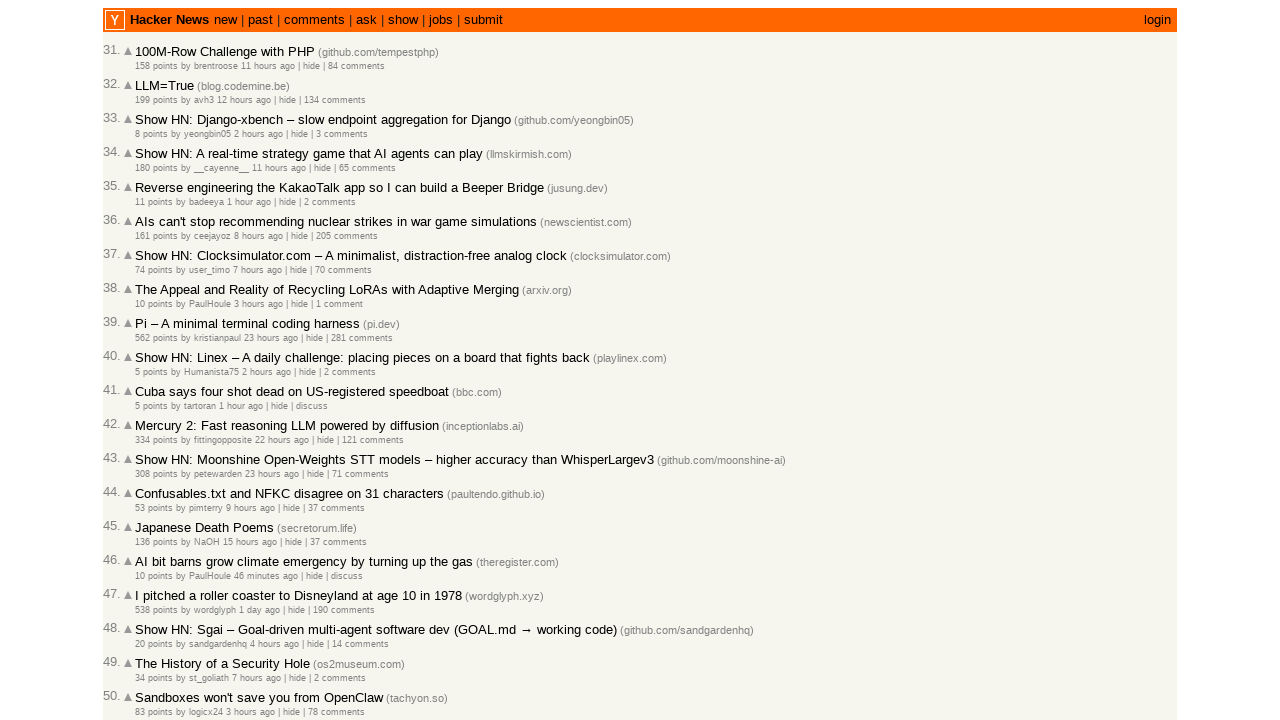

Verified user links are present on the page
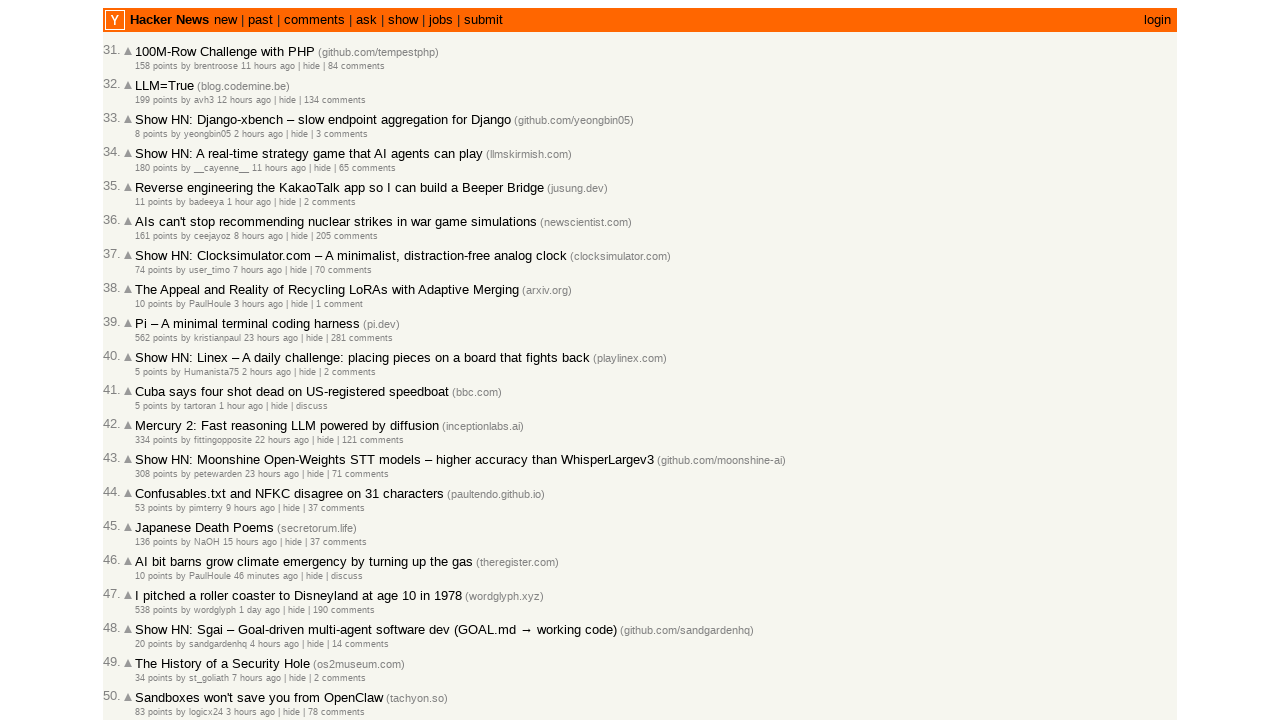

Verified article age timestamps are present on the page
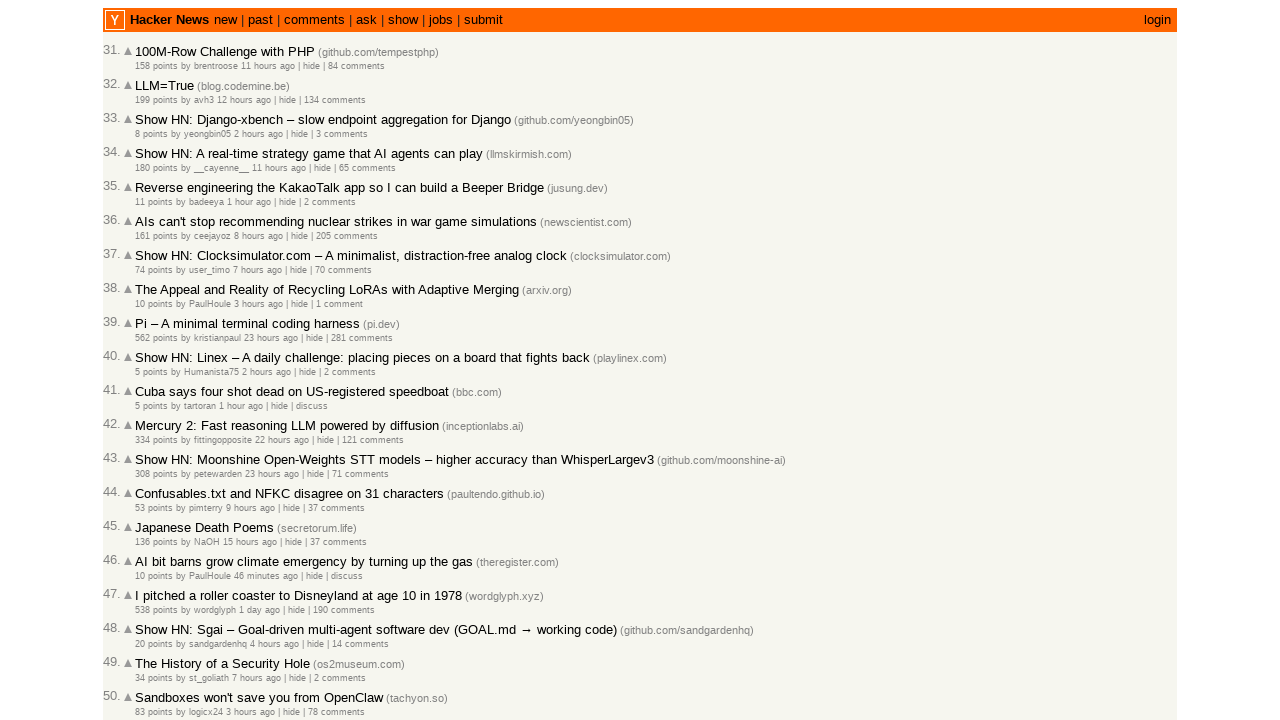

Queried for the 'More' link to load next page
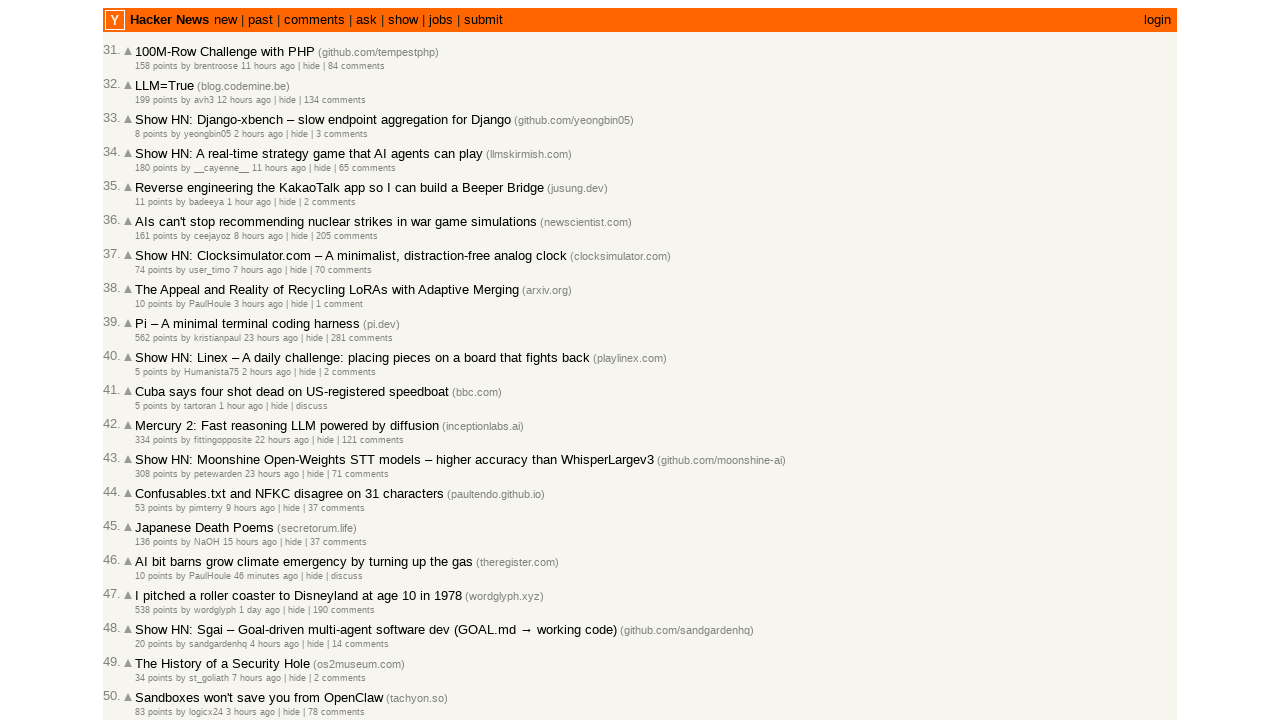

Clicked 'More' button to load next page (iteration 2) at (149, 616) on a.morelink
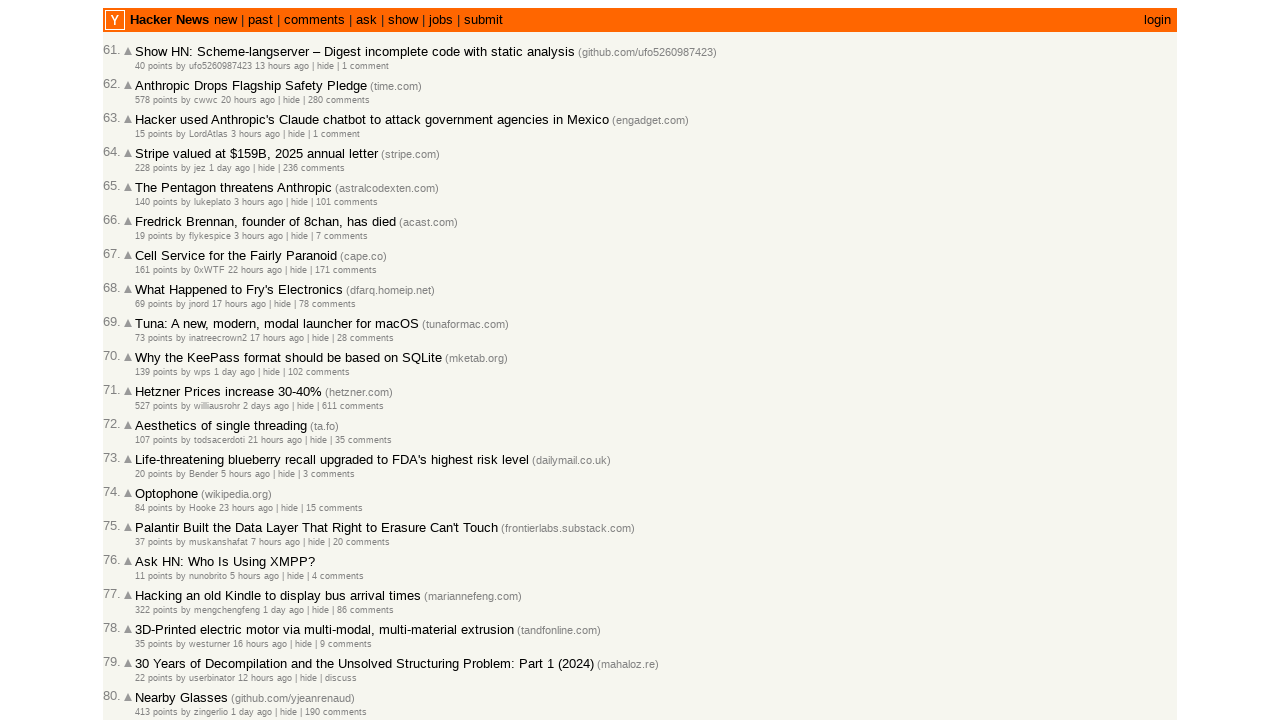

Waited for new content to load after clicking 'More'
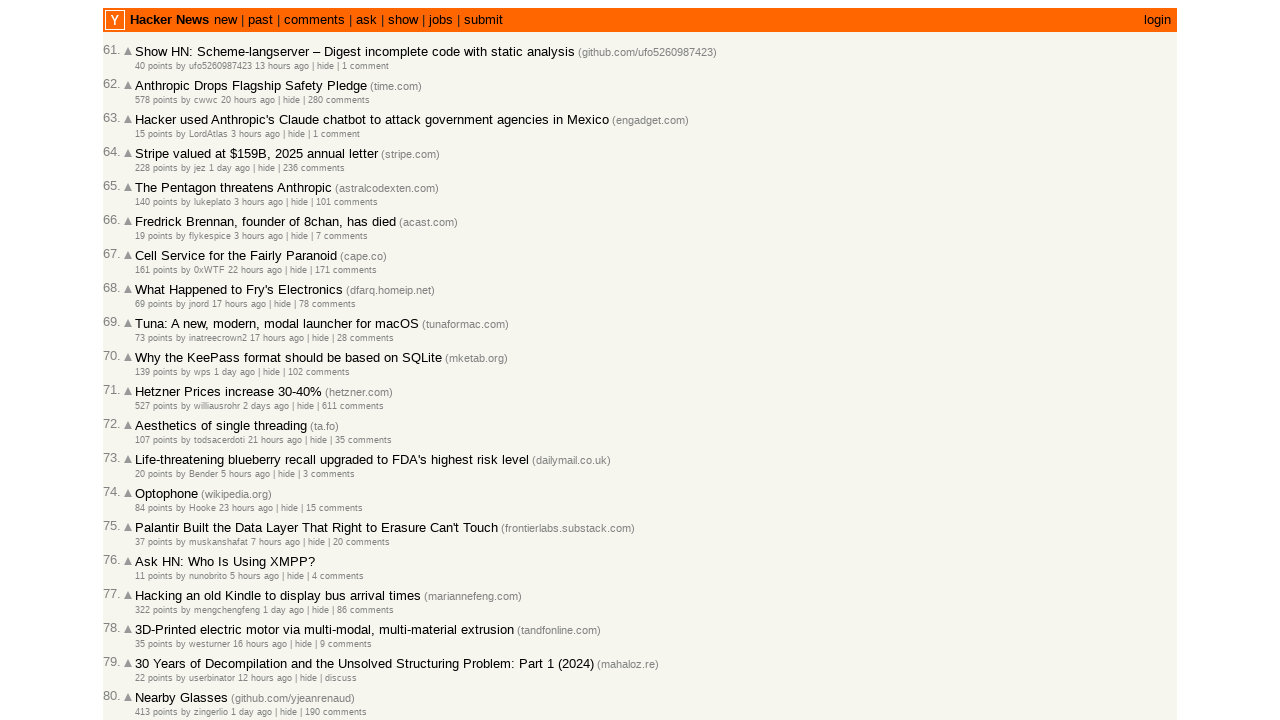

Verified article title links are present on the page
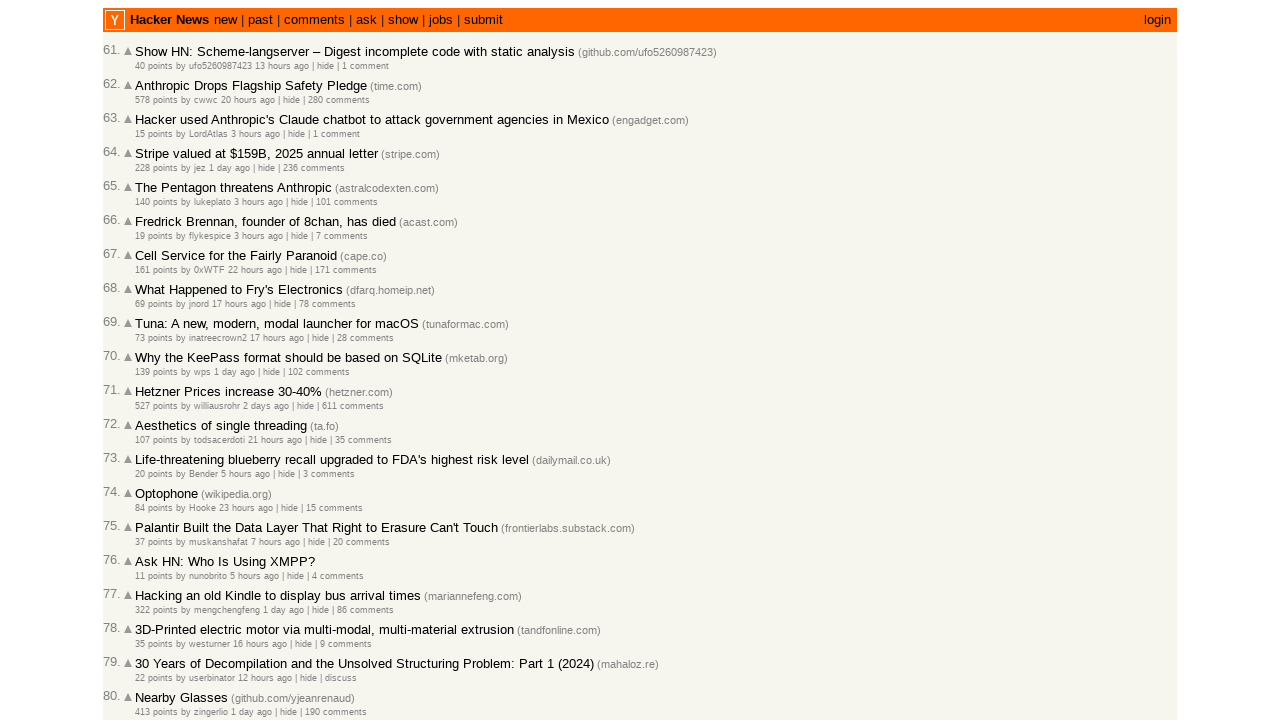

Verified user links are present on the page
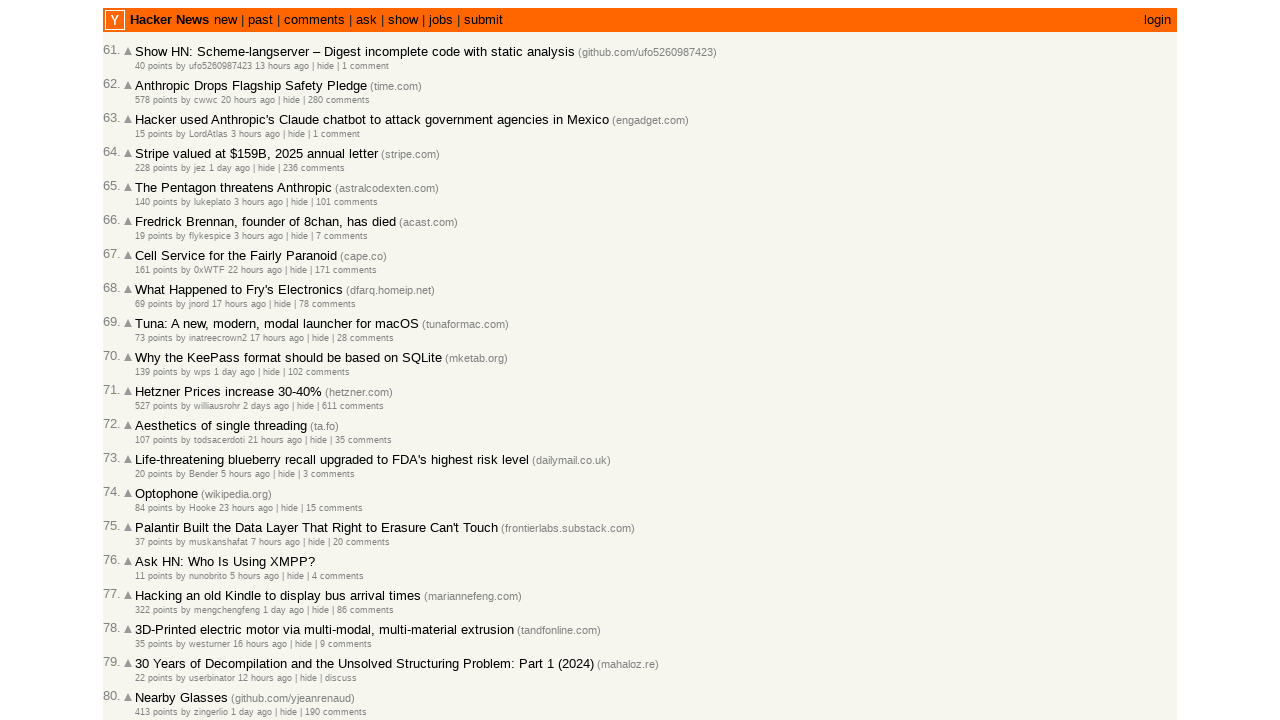

Verified article age timestamps are present on the page
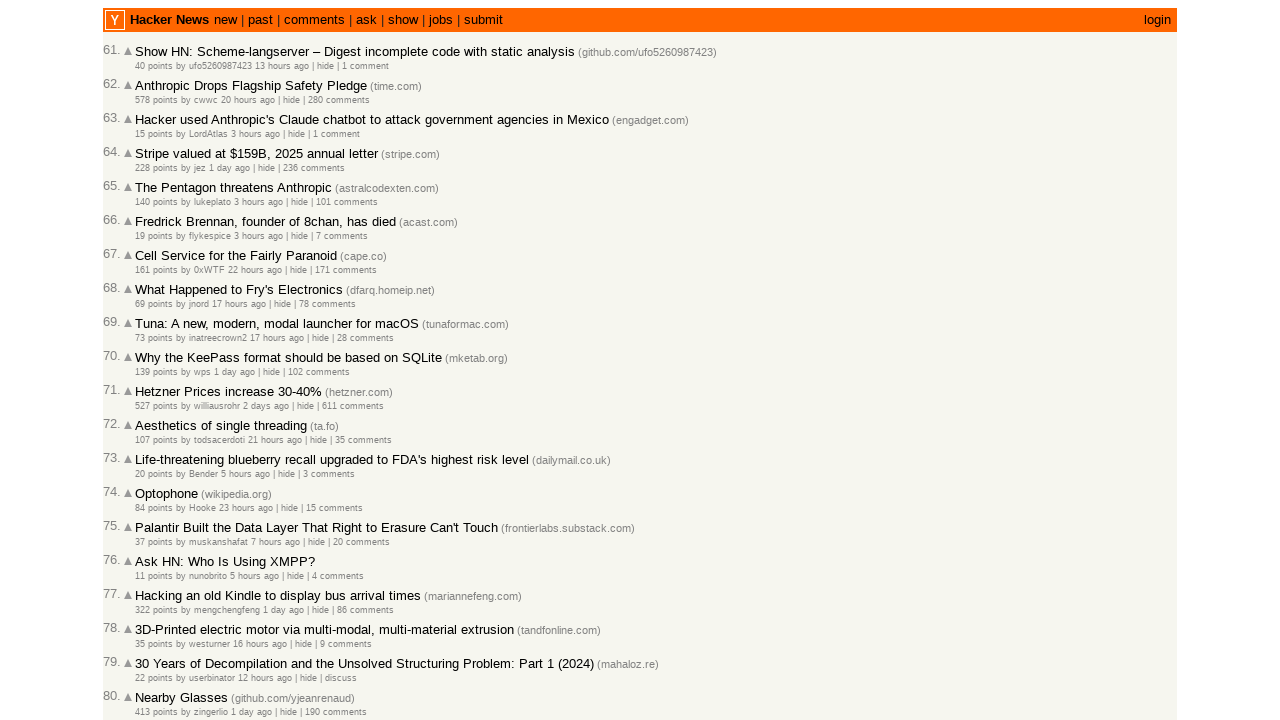

Queried for the 'More' link to load next page
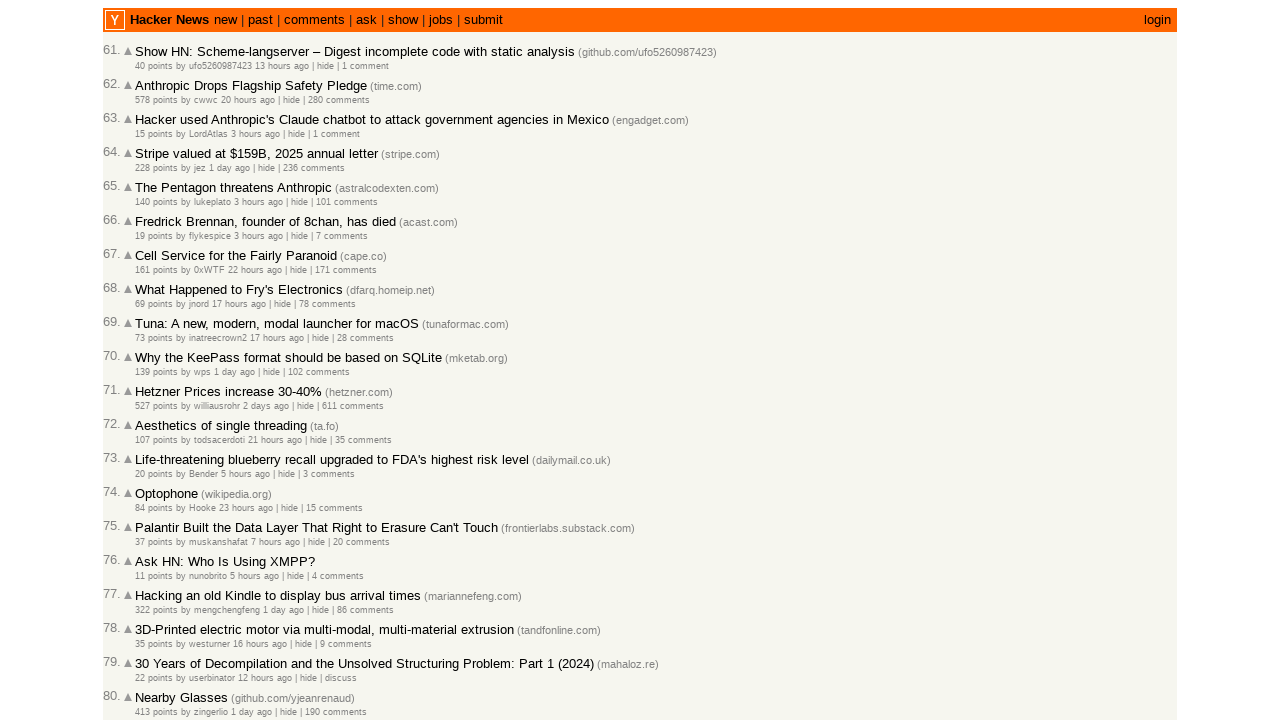

Clicked 'More' button to load next page (iteration 3) at (149, 616) on a.morelink
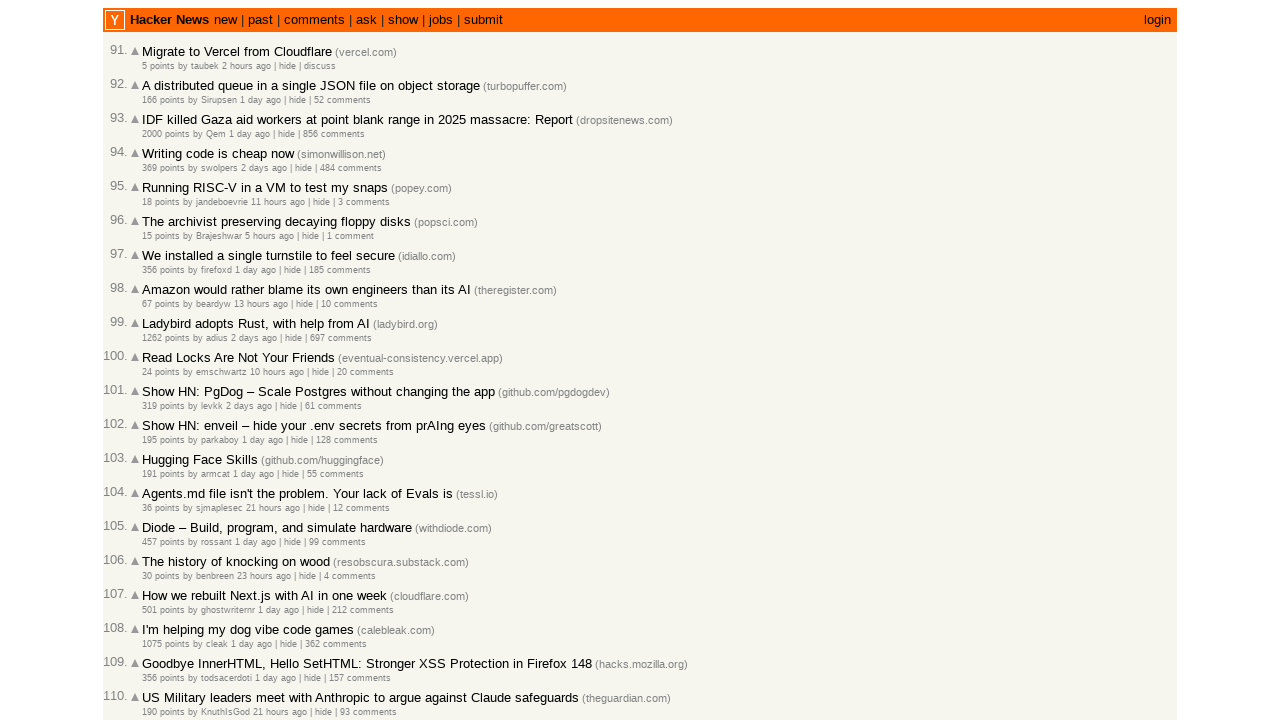

Waited for new content to load after clicking 'More'
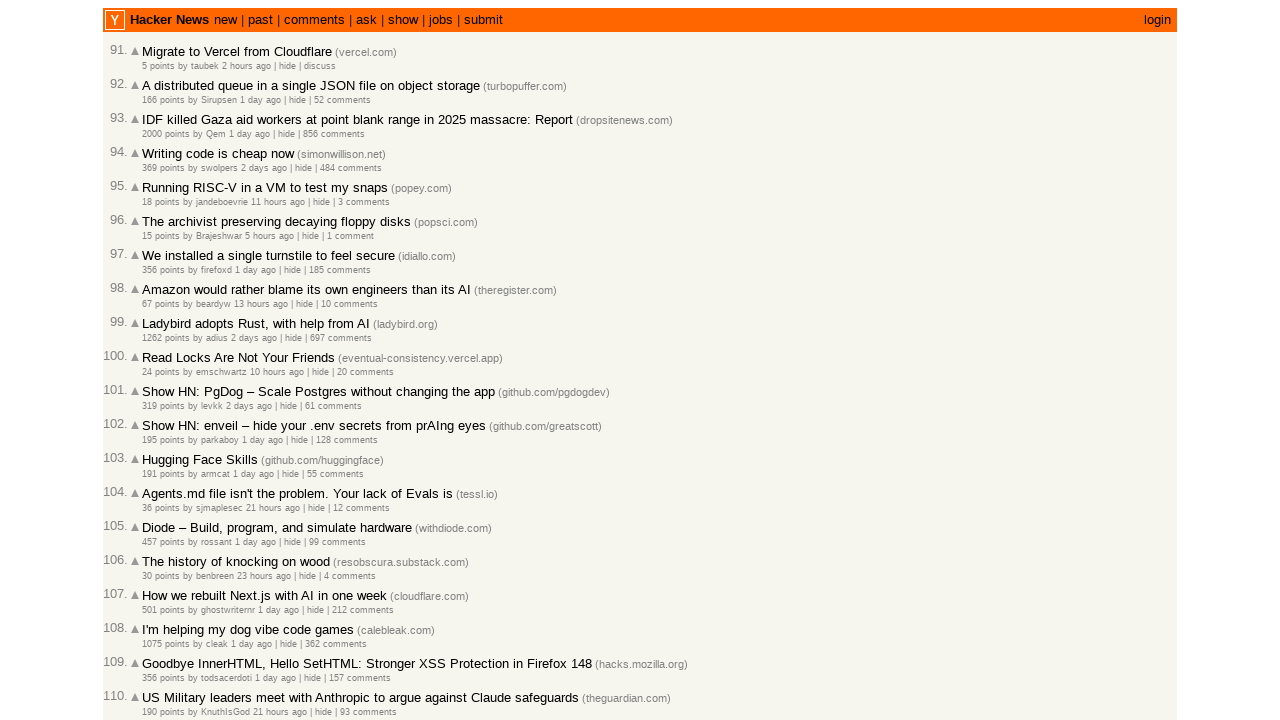

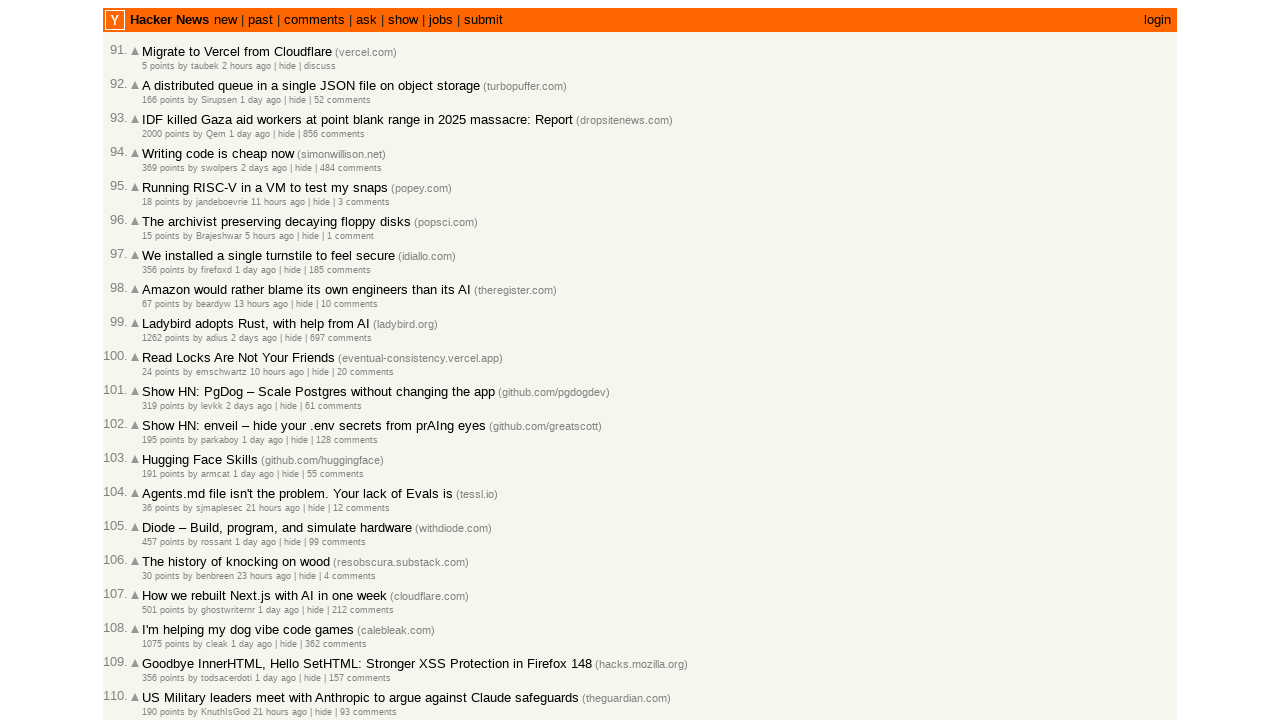